Opens the Salesforce India homepage and verifies the page loads successfully

Starting URL: https://www.salesforce.com/in/?ir=1

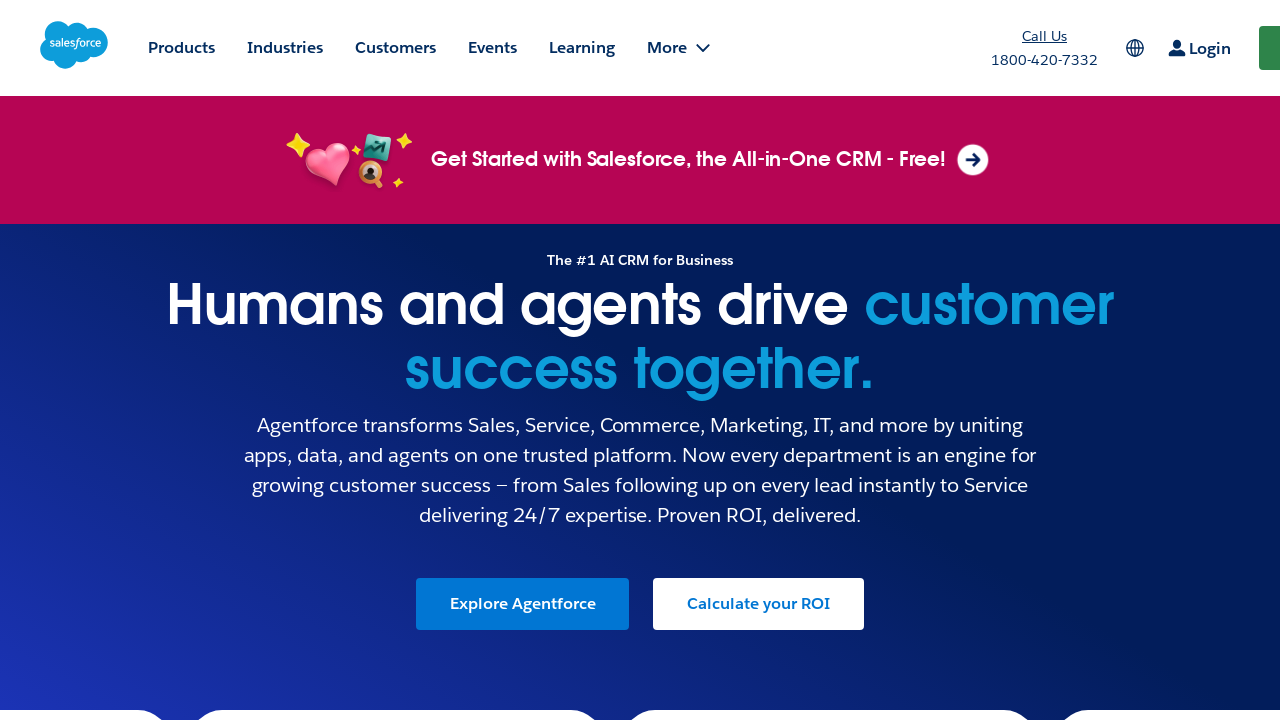

Waited for page DOM content to load
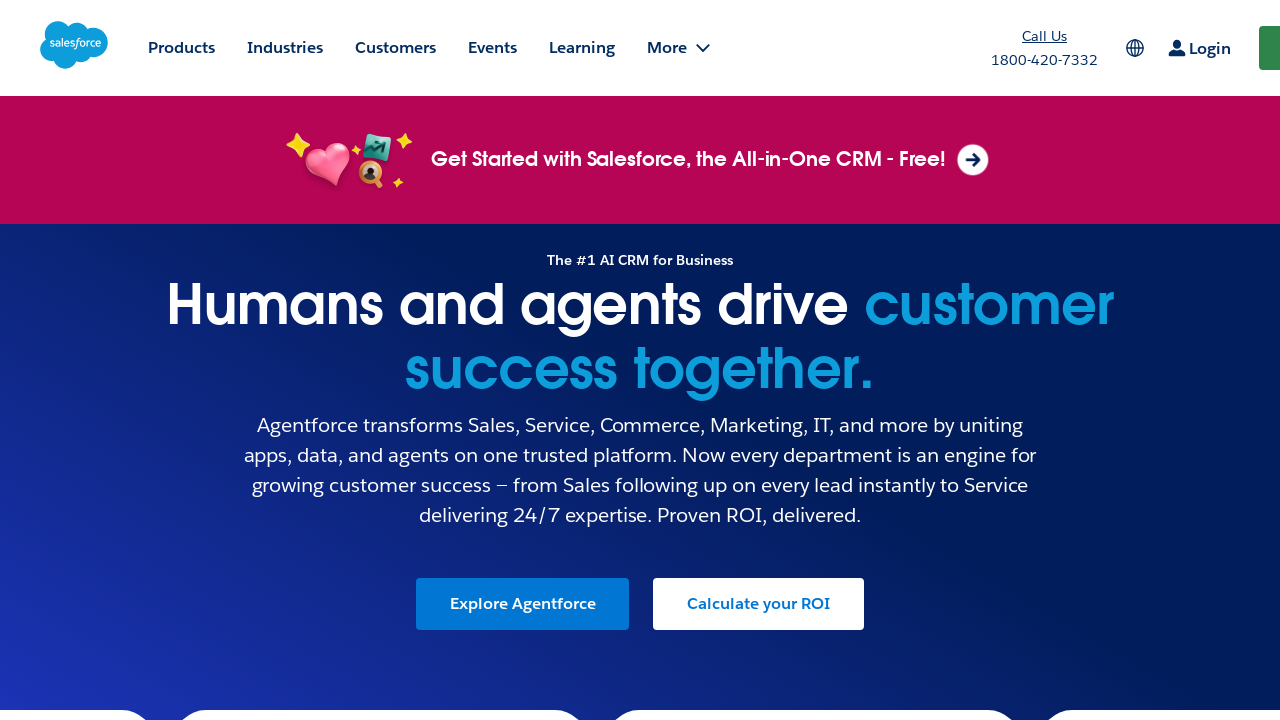

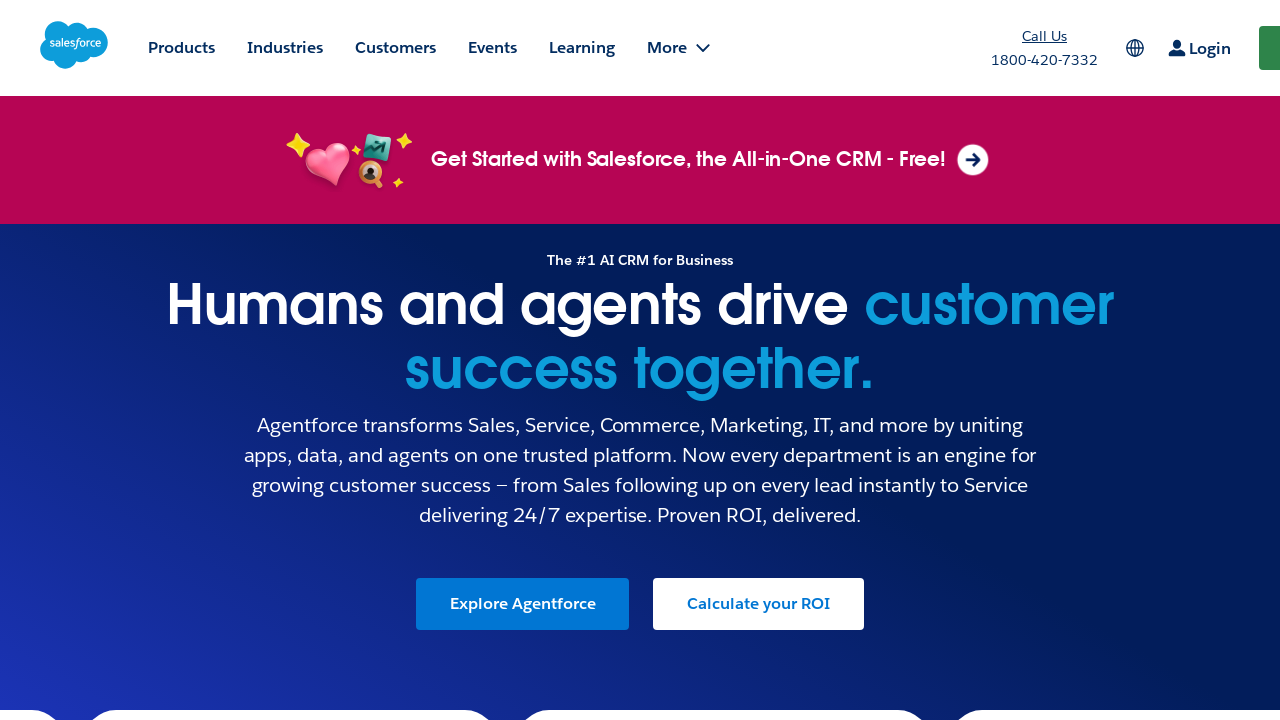